Tests iframe interaction by switching into a frame, entering text, then switching back to main content and clicking a tab

Starting URL: https://demo.automationtesting.in/Frames.html

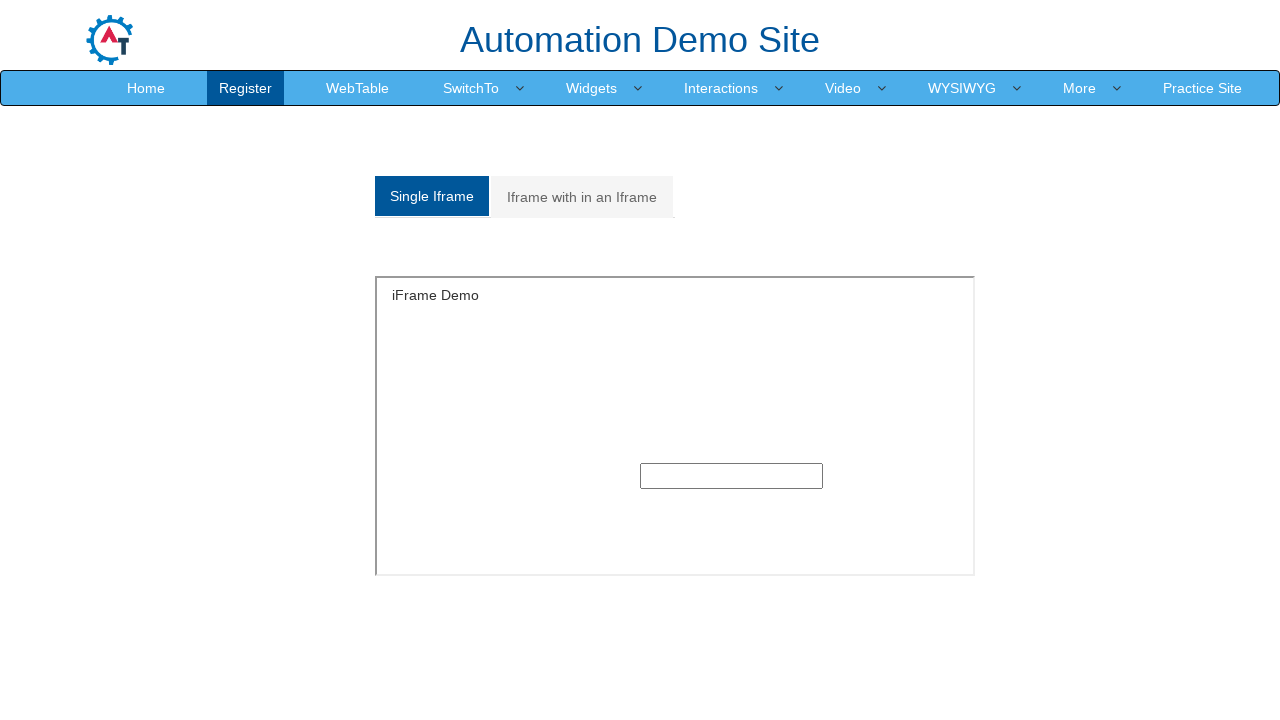

Located iframe with src='SingleFrame.html'
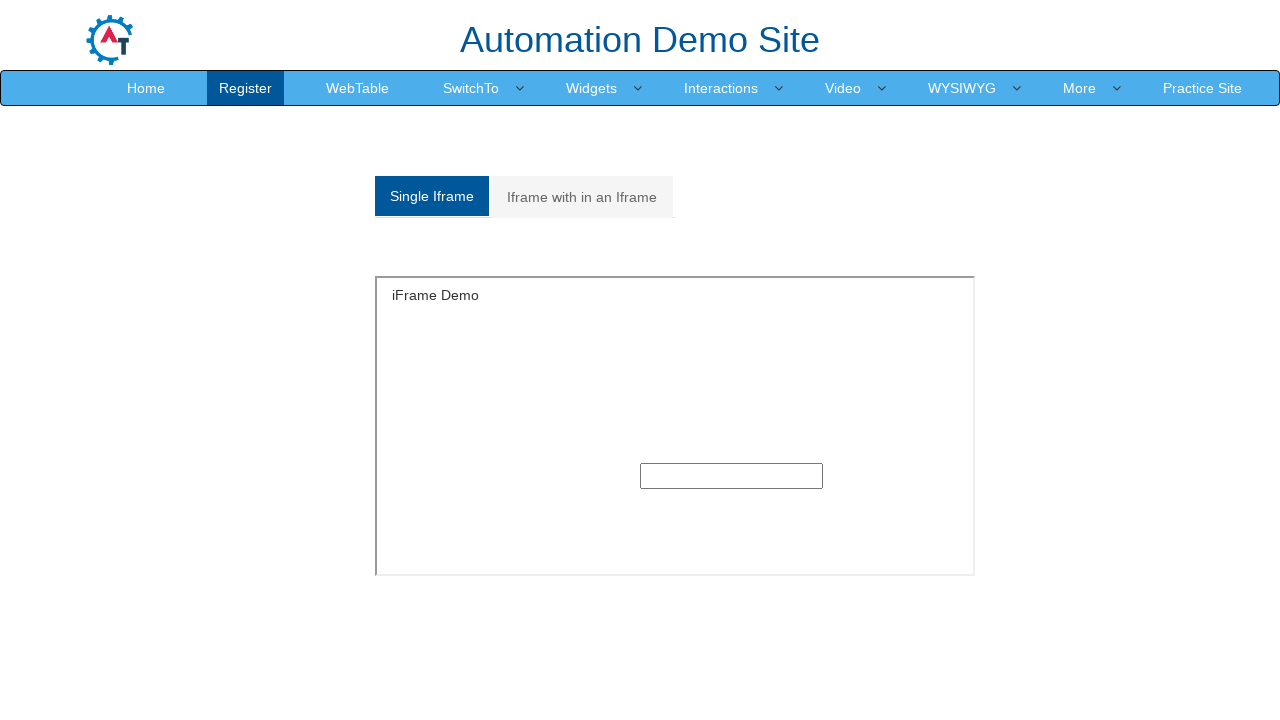

Entered 'Testing' into text input field within iframe on xpath=//iframe[@src='SingleFrame.html'] >> internal:control=enter-frame >> xpath
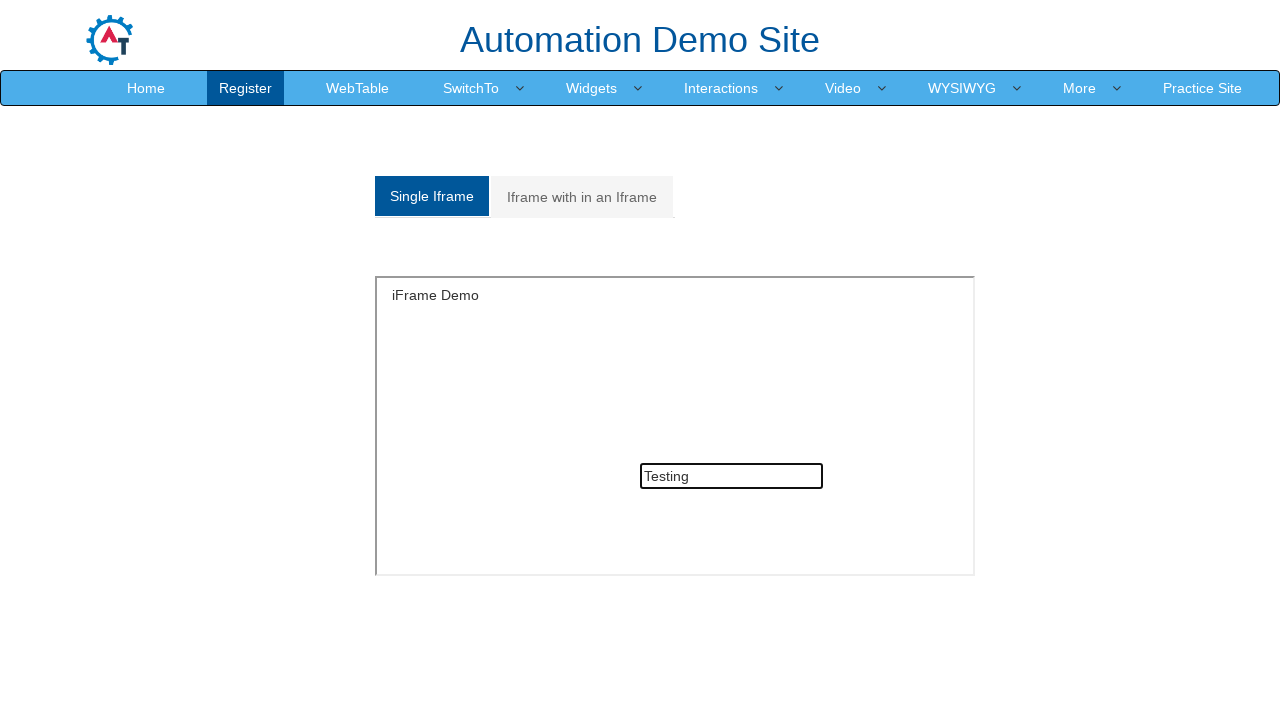

Clicked on the Multiple tab in main content at (582, 197) on xpath=//a[@href='#Multiple']
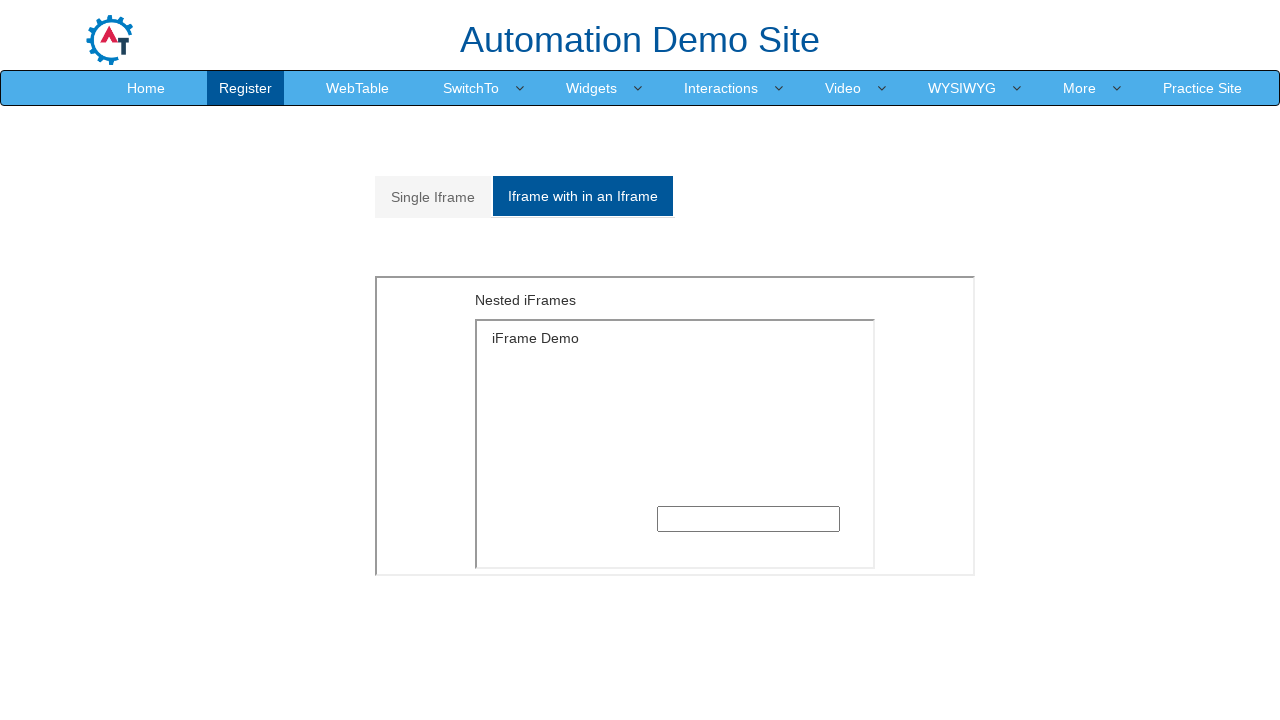

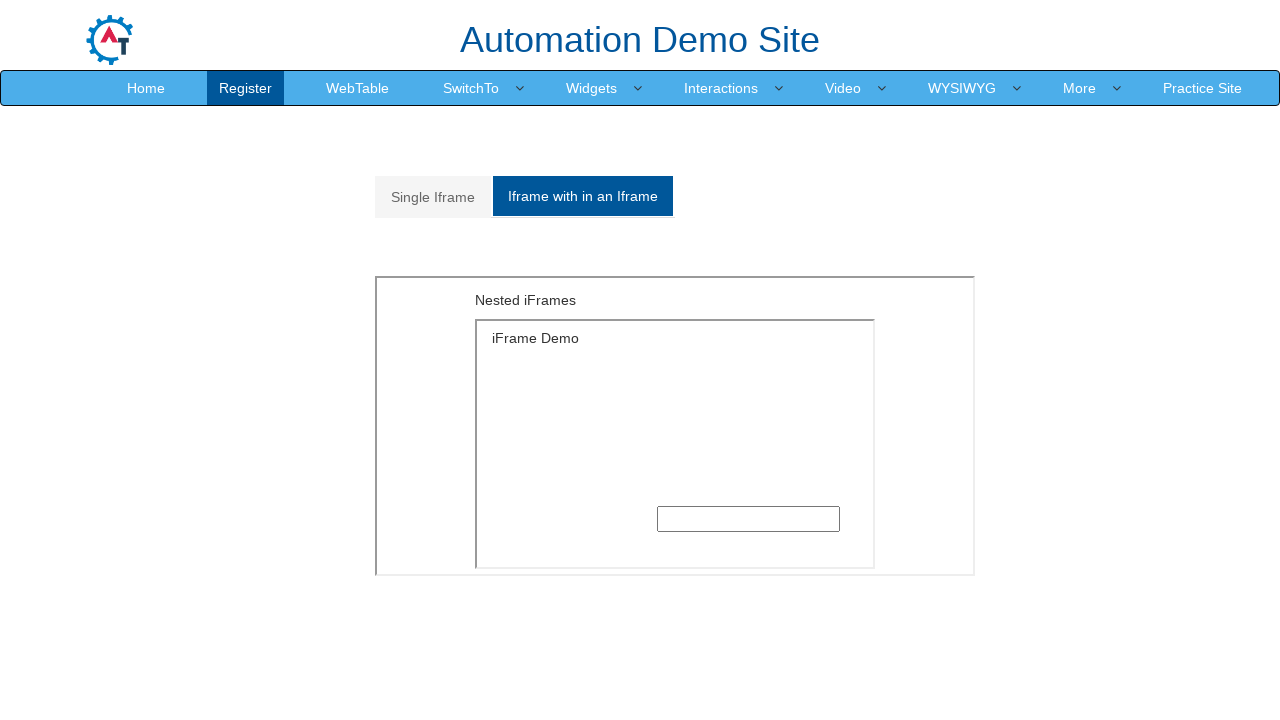